Clicks the DeepMind Blog Post link and verifies a new tab opens with the correct URL

Starting URL: https://neuronpedia.org/gemma-scope#learn

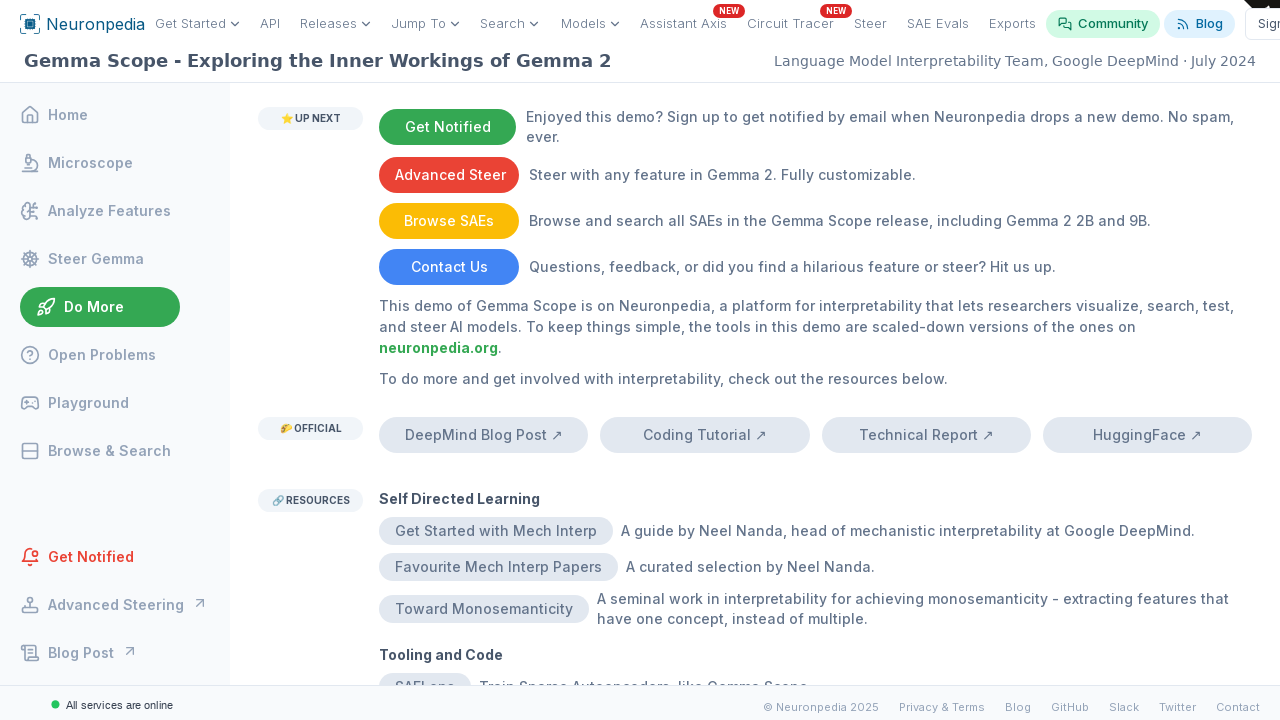

Clicked DeepMind Blog Post link and popup expected at (484, 435) on internal:text="DeepMind Blog Post"i
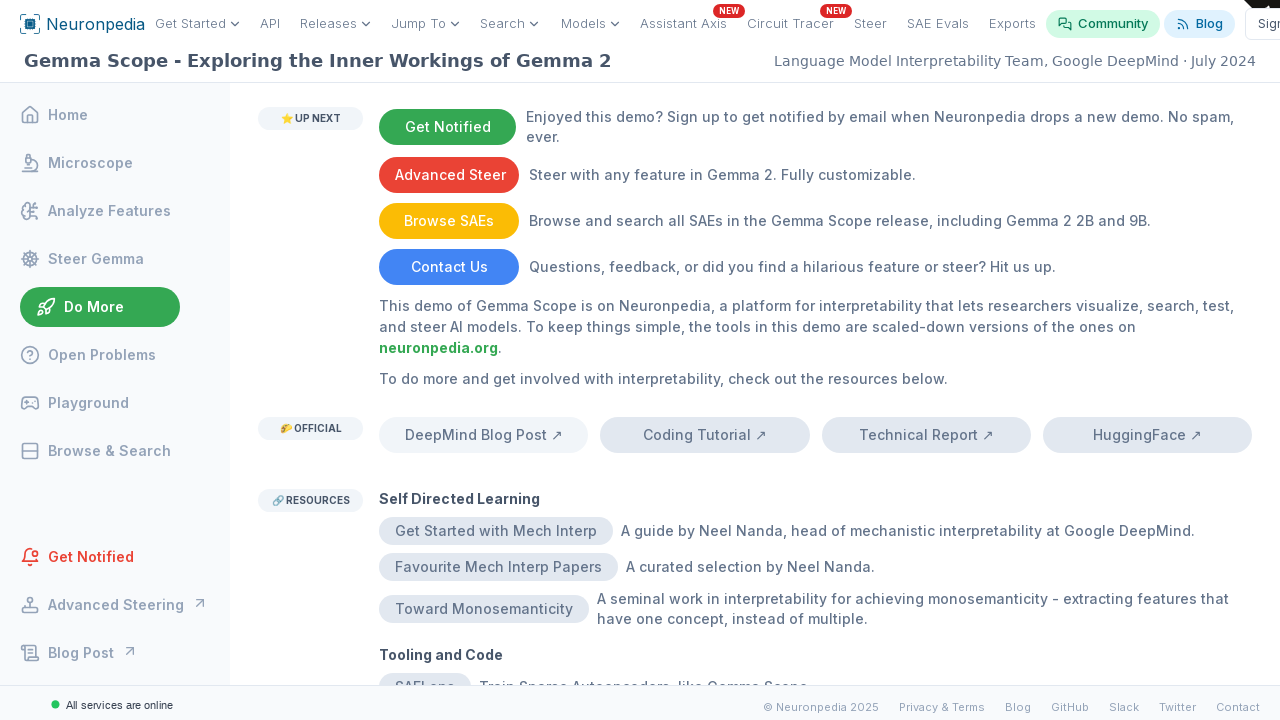

Popup window obtained
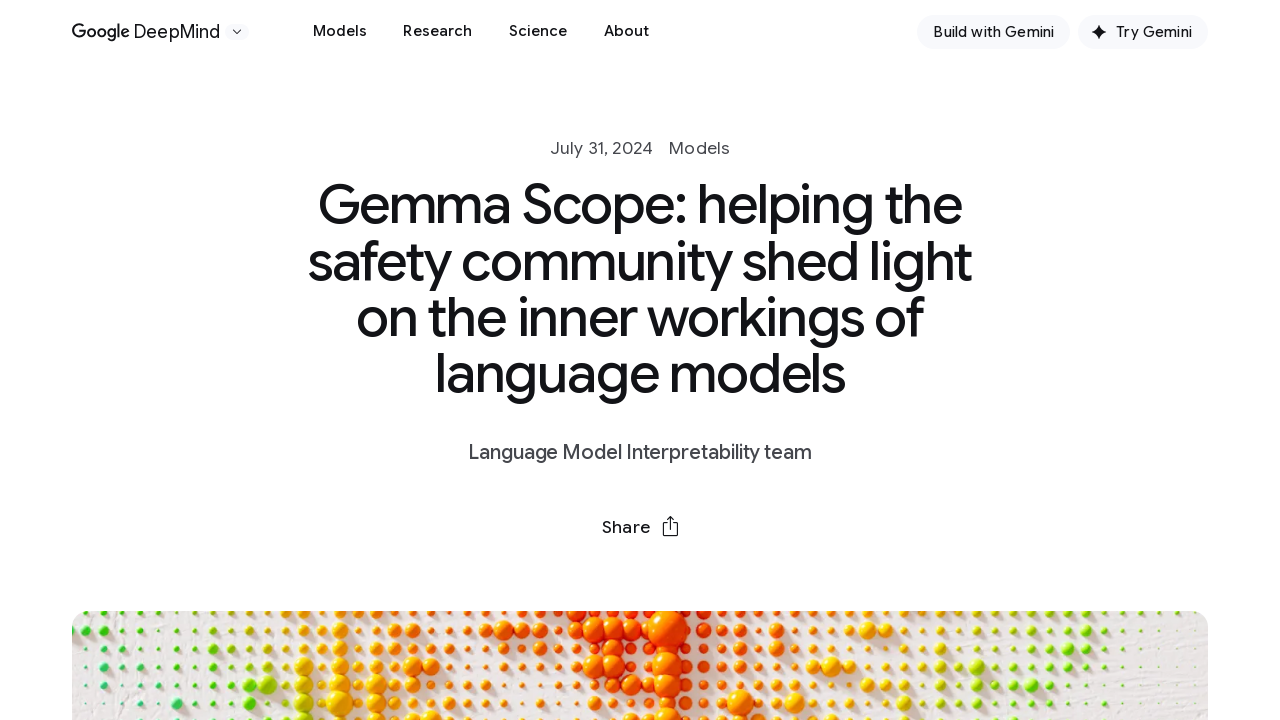

New tab finished loading
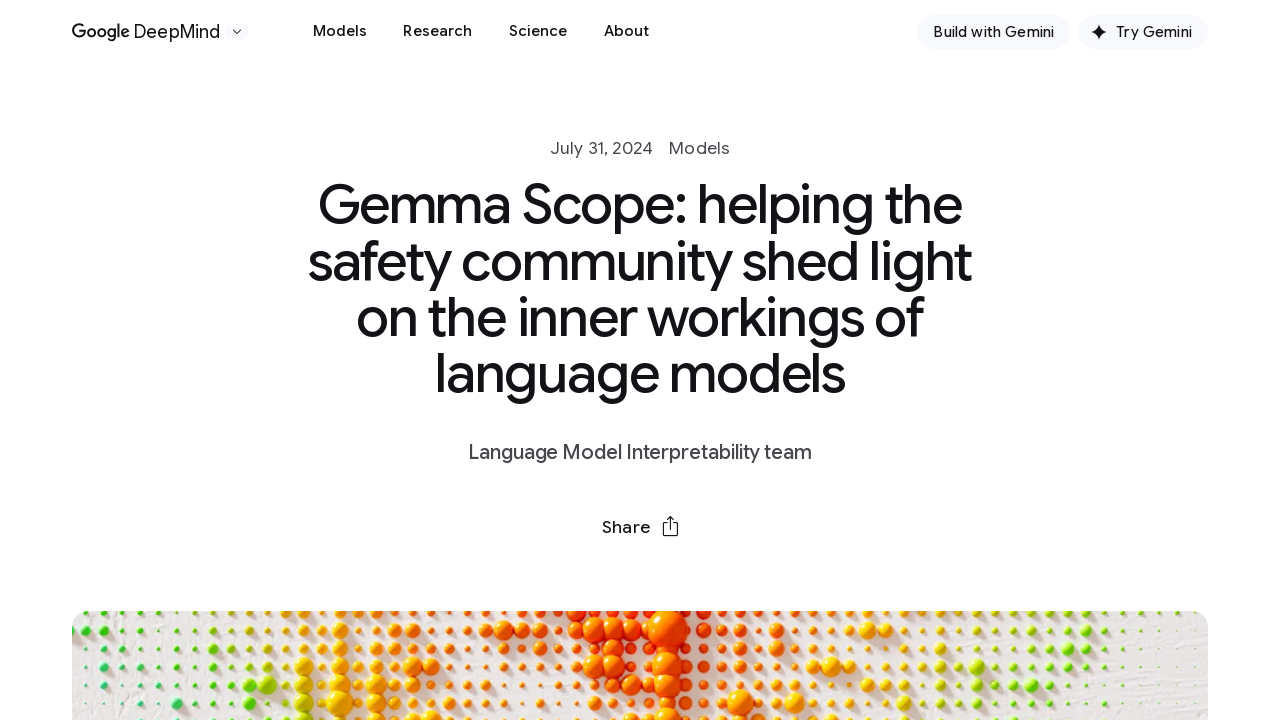

Verified new tab URL contains 'deepmind.google'
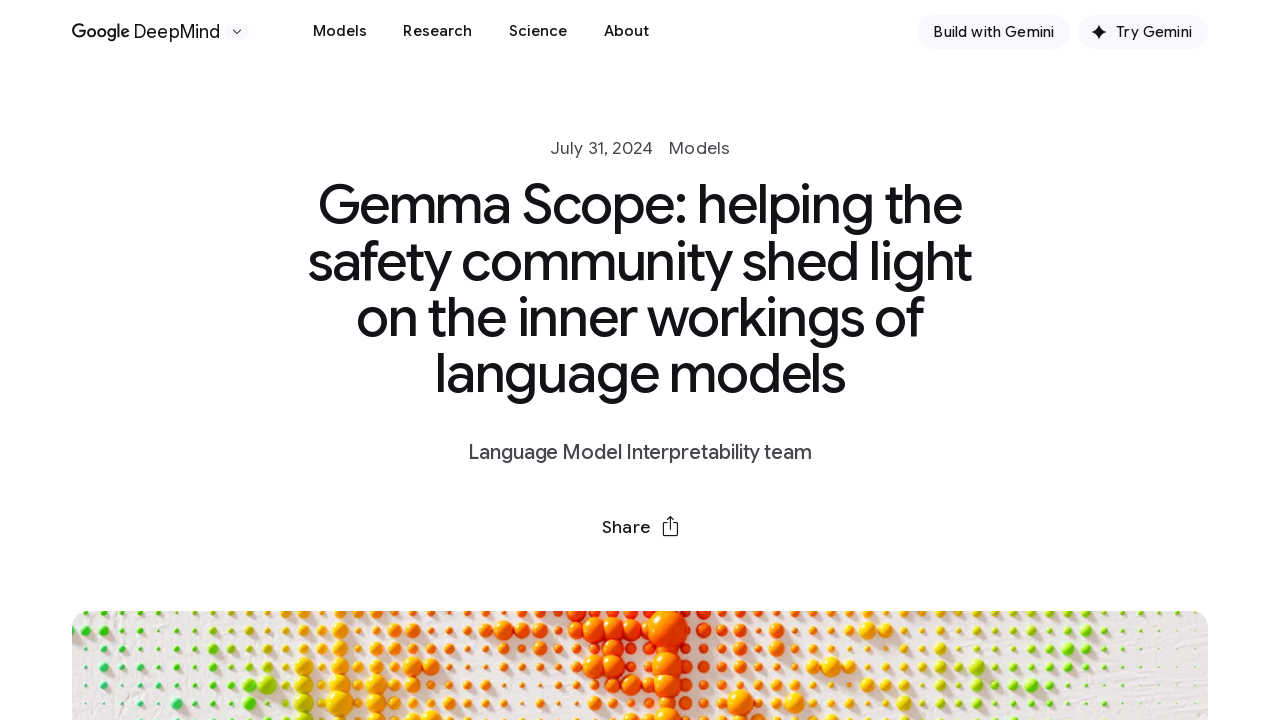

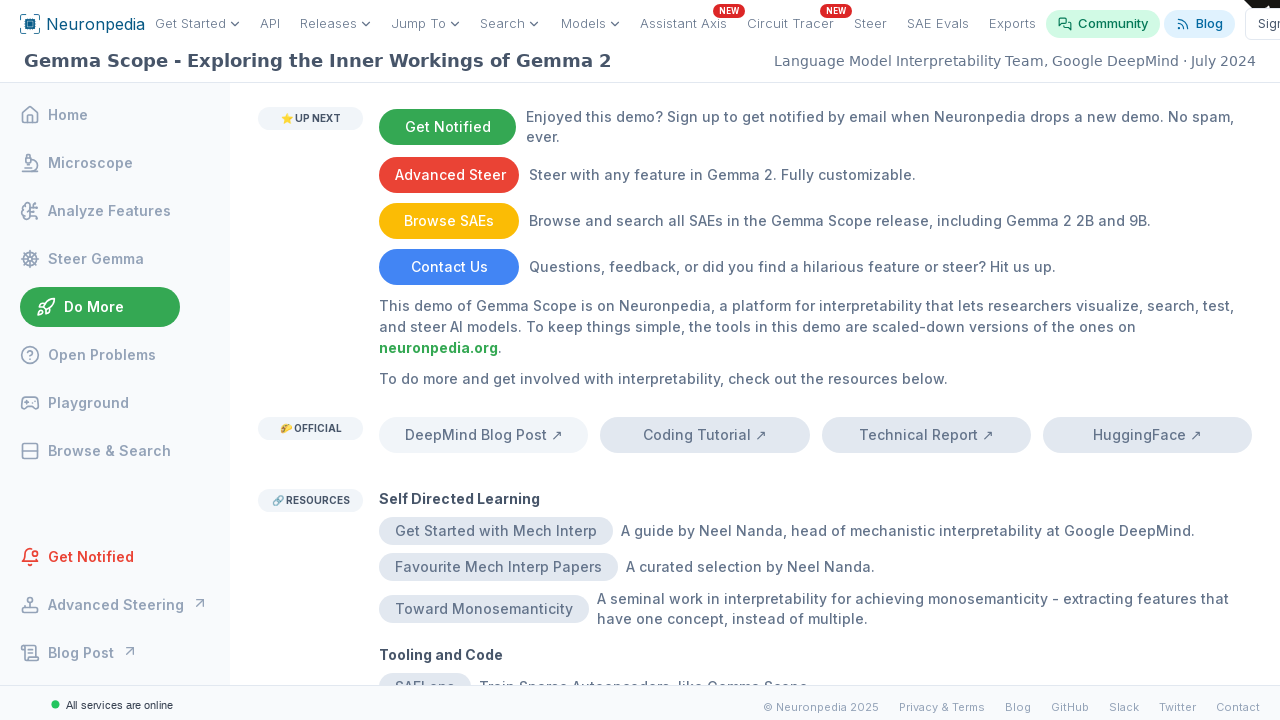